Tests JavaScript alert functionality by clicking a button to trigger an alert and verifying the alert text

Starting URL: http://the-internet.herokuapp.com/javascript_alerts

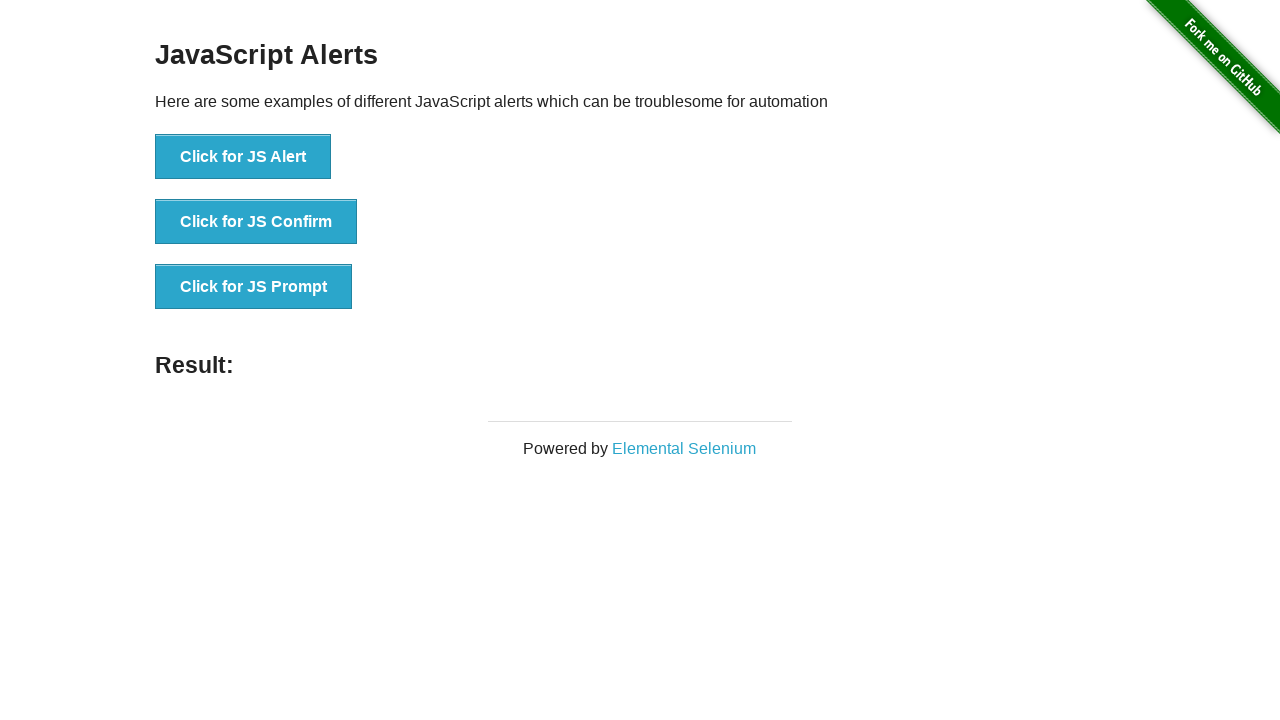

Clicked button to trigger JS alert at (243, 157) on xpath=//button[contains(text(),'Click for JS Alert')]
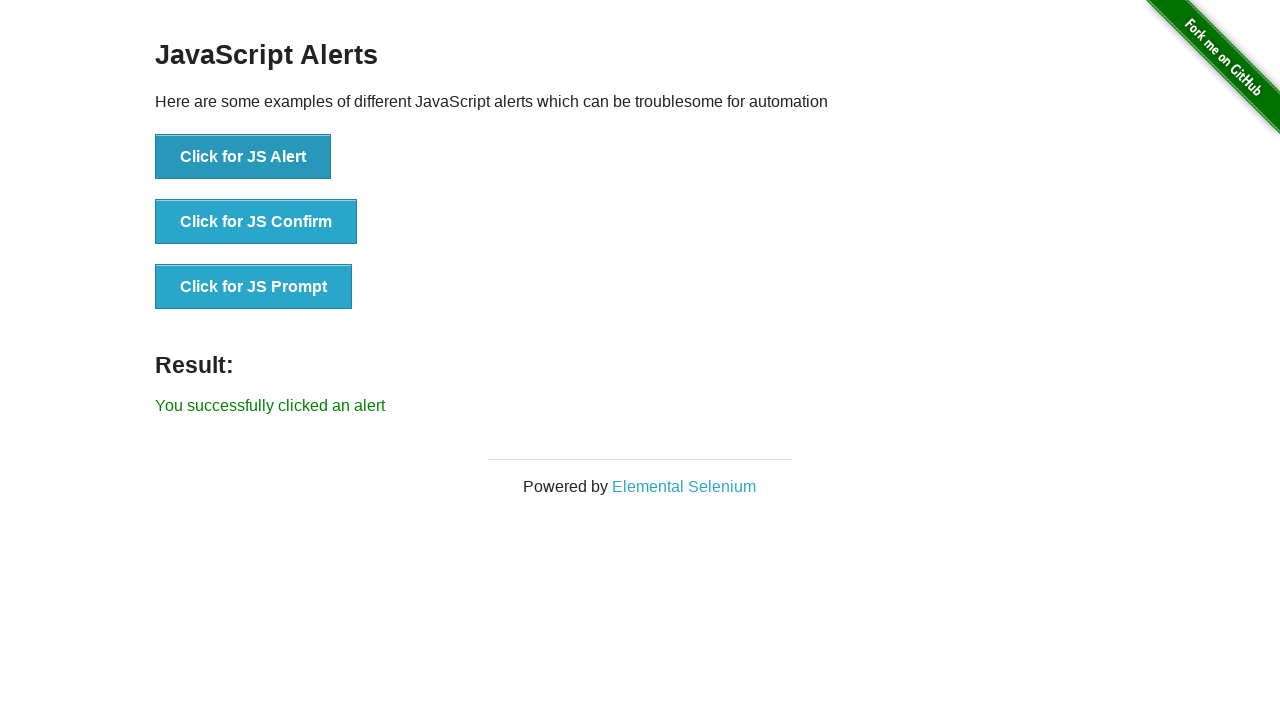

Set up dialog handler to accept alerts
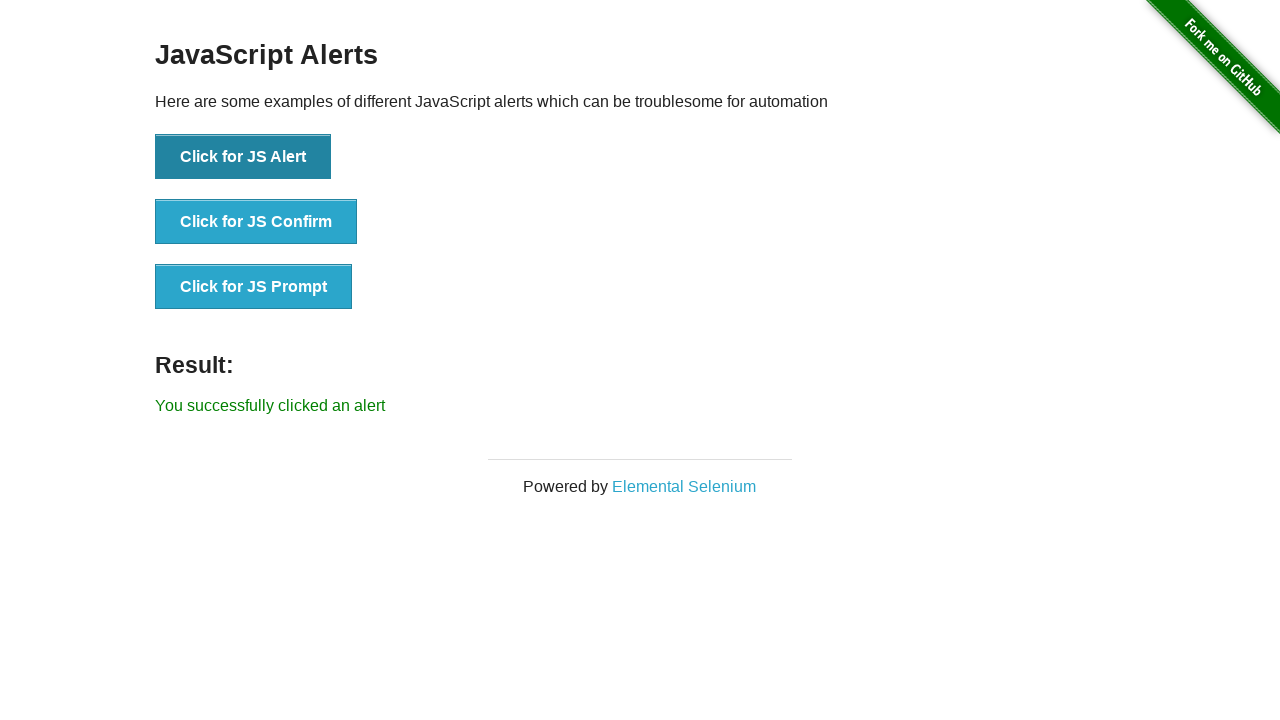

Clicked button to trigger JS alert and accepted the dialog at (243, 157) on xpath=//button[contains(text(),'Click for JS Alert')]
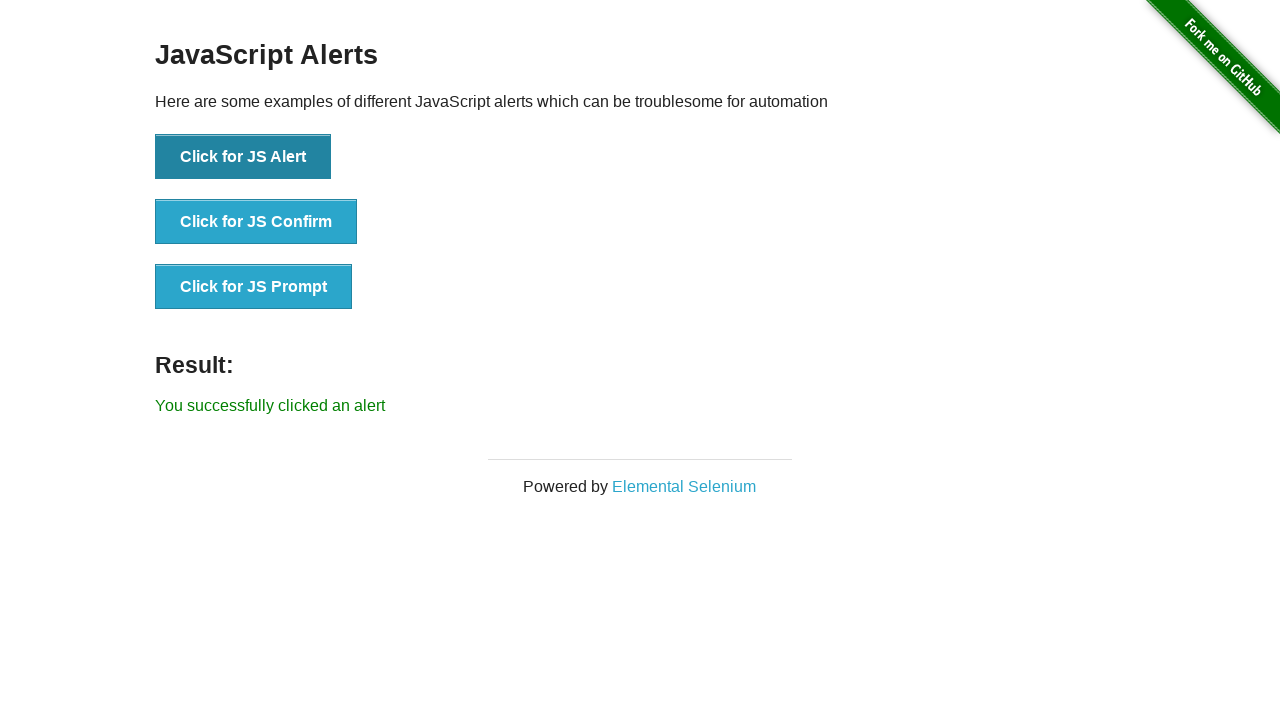

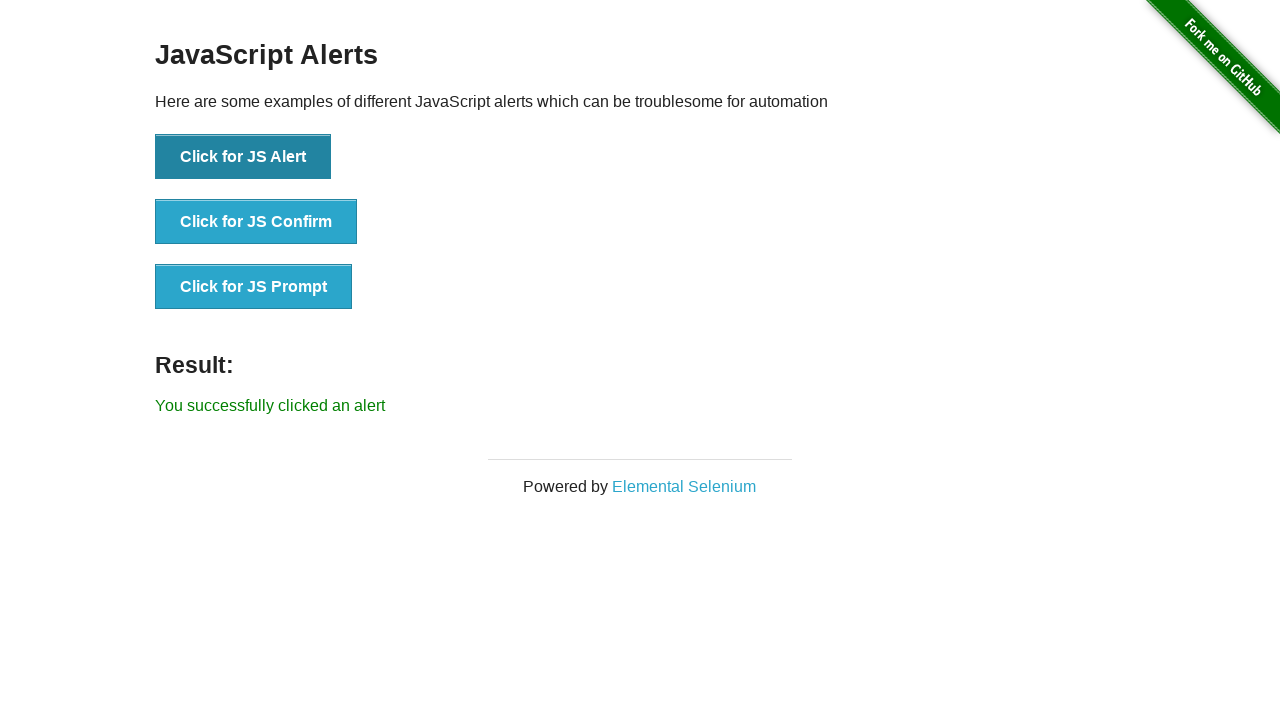